Tests loading behavior using explicit waits by clicking the start green button and verifying the loading and success states appear in sequence.

Starting URL: https://uljanovs.github.io/site/examples/loading_color

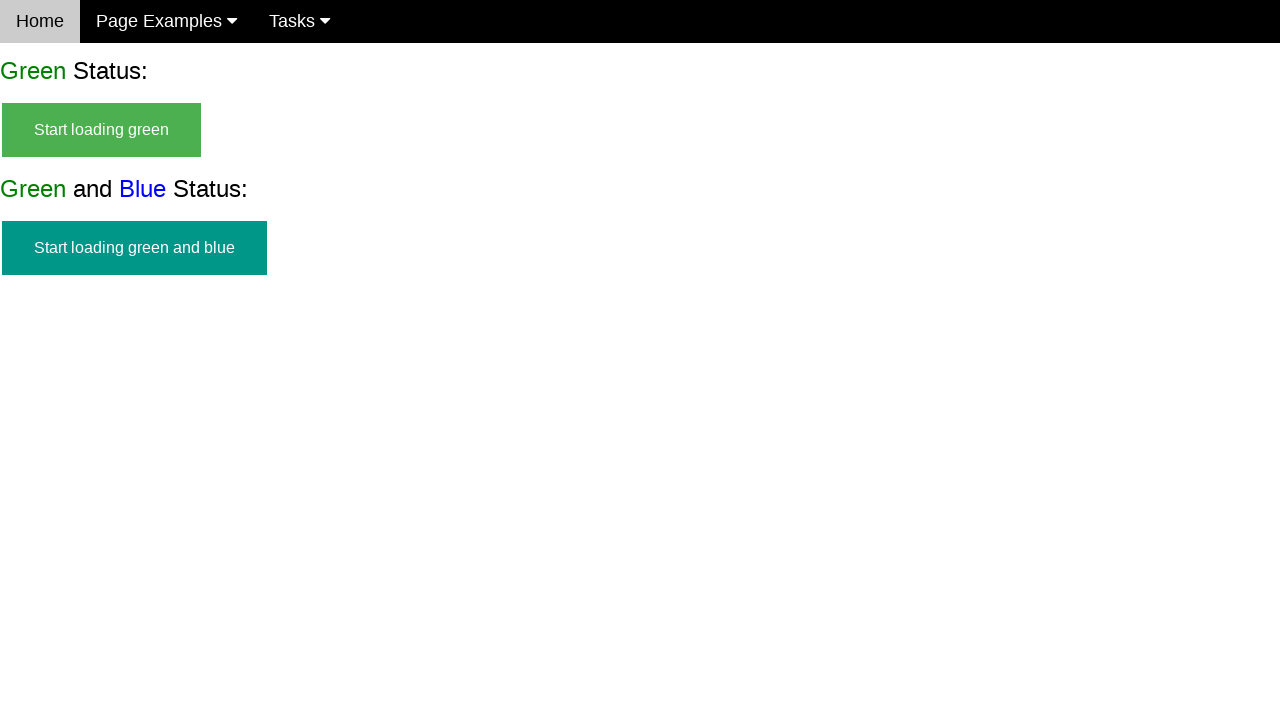

Green start button became visible
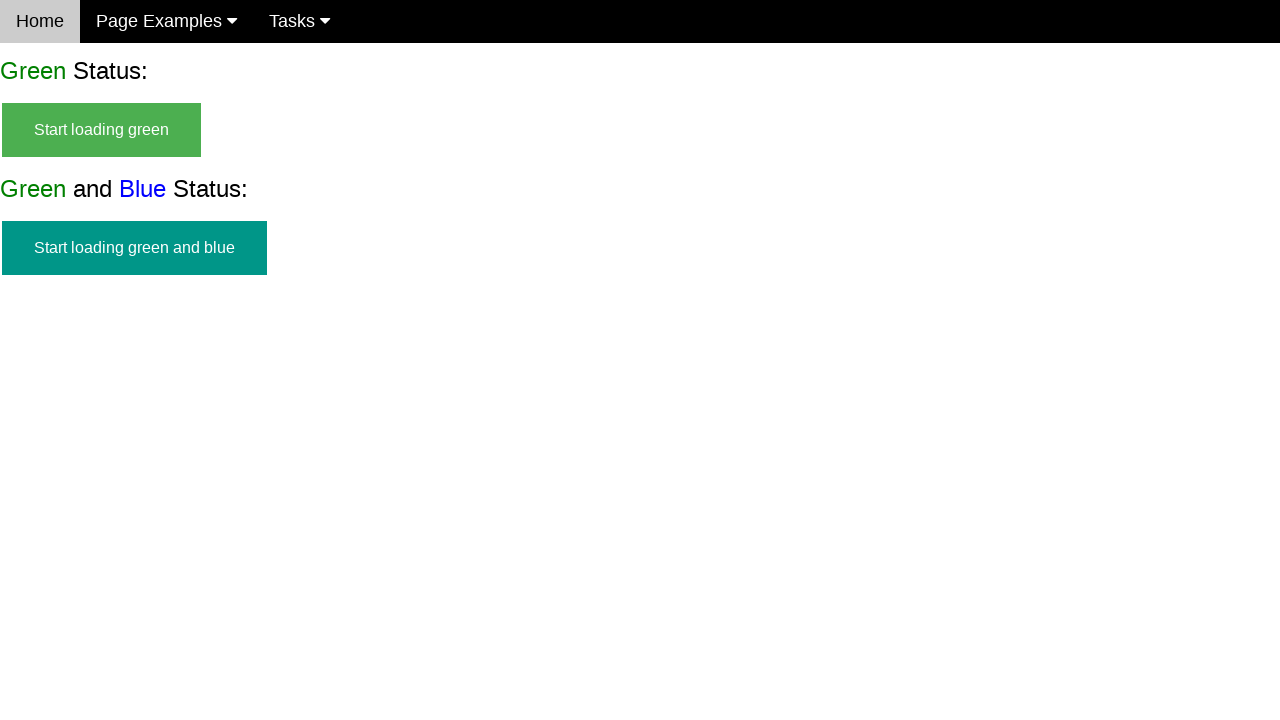

Clicked the green start button at (102, 130) on #start_green
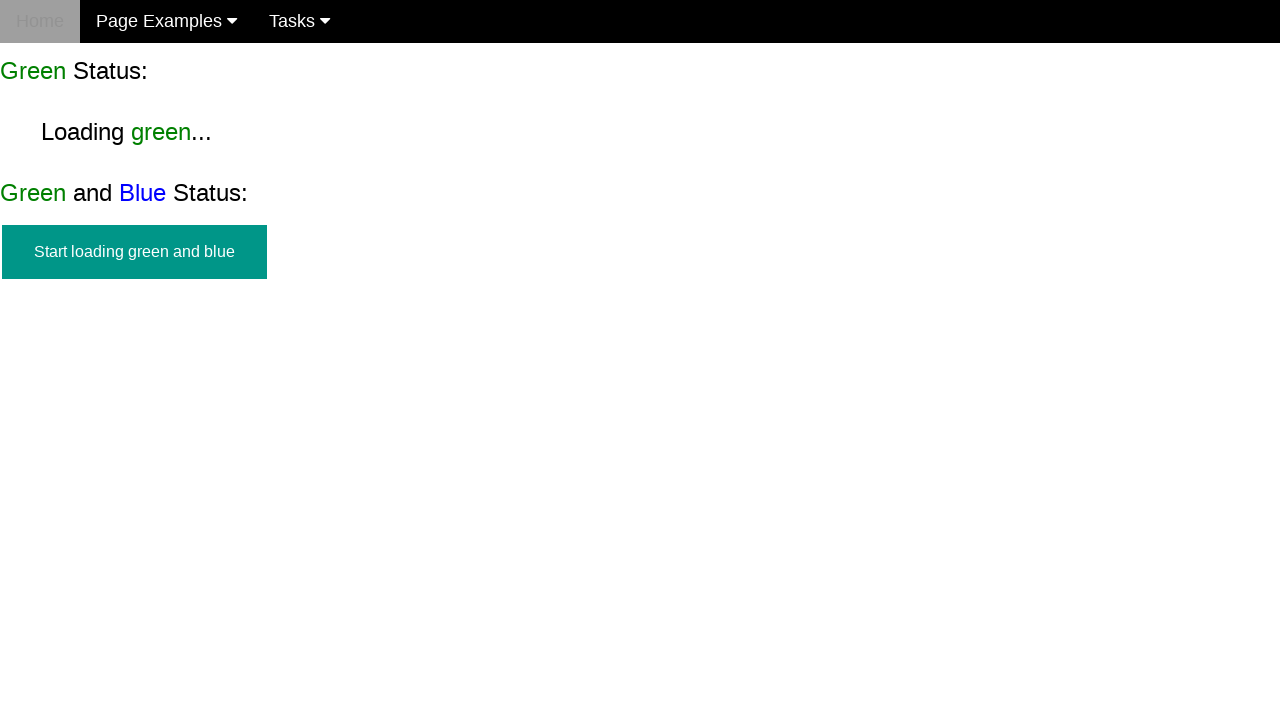

Loading state appeared after clicking start button
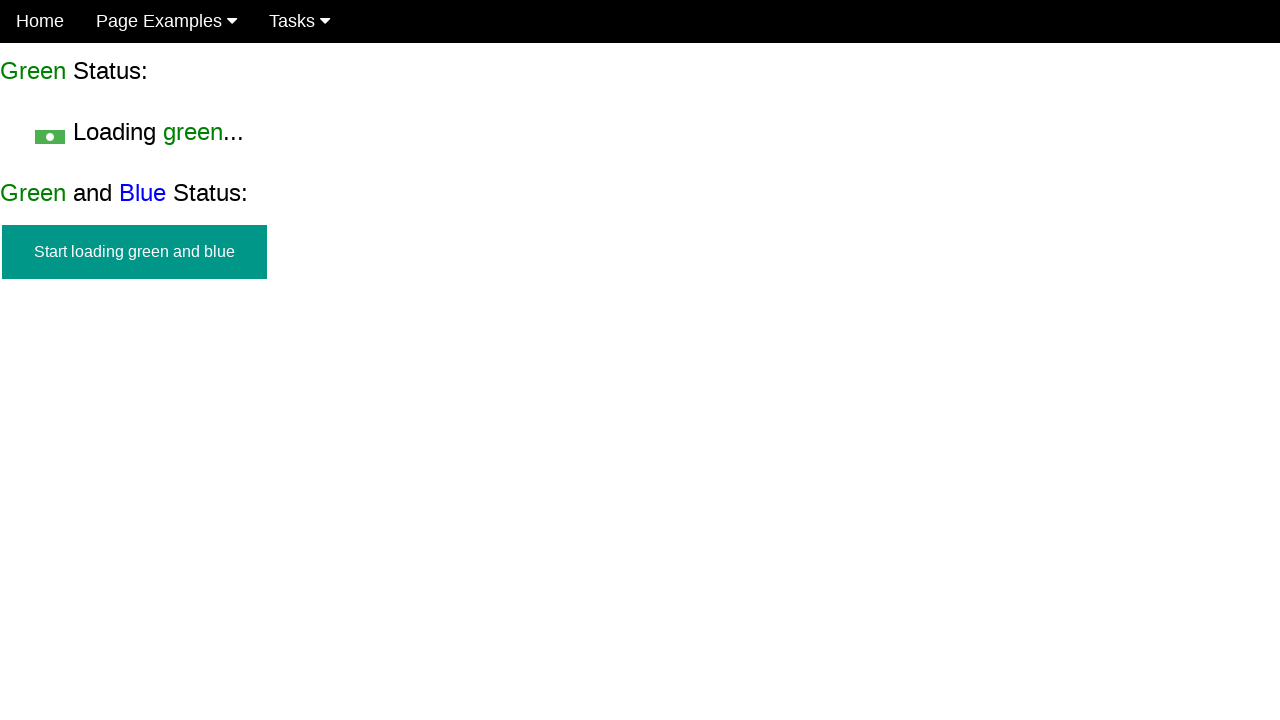

Success message appeared after loading completed
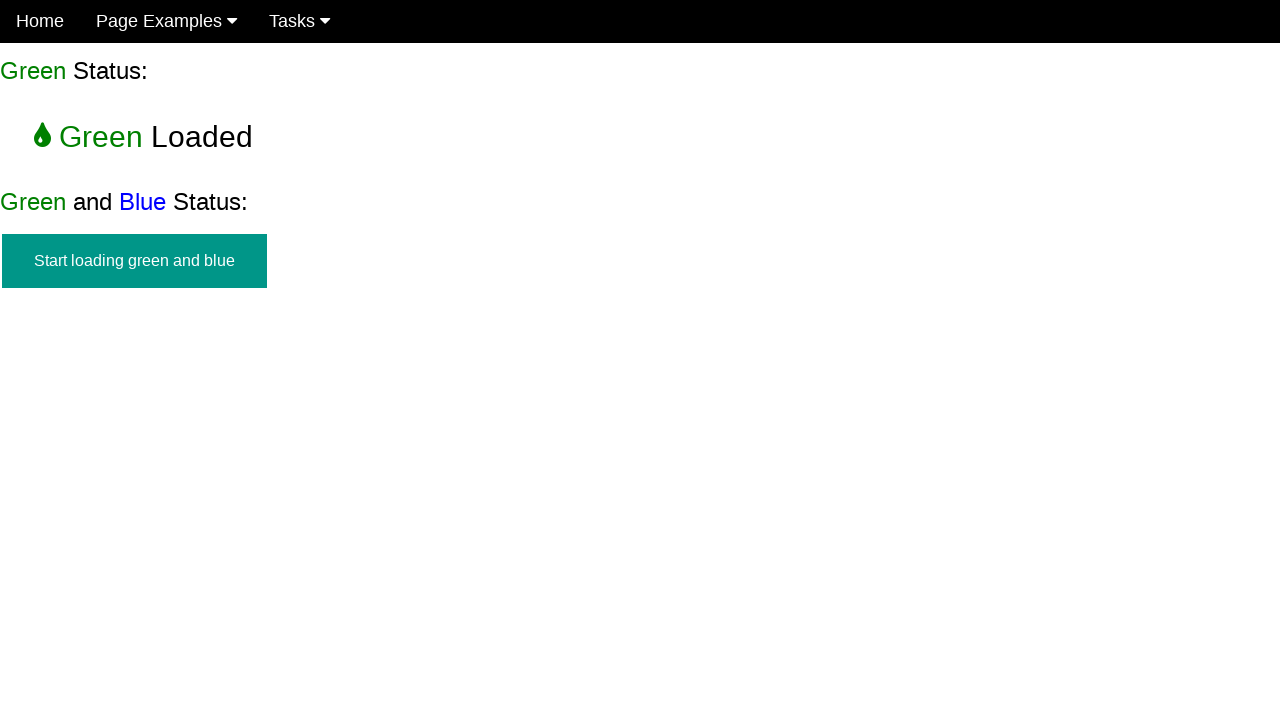

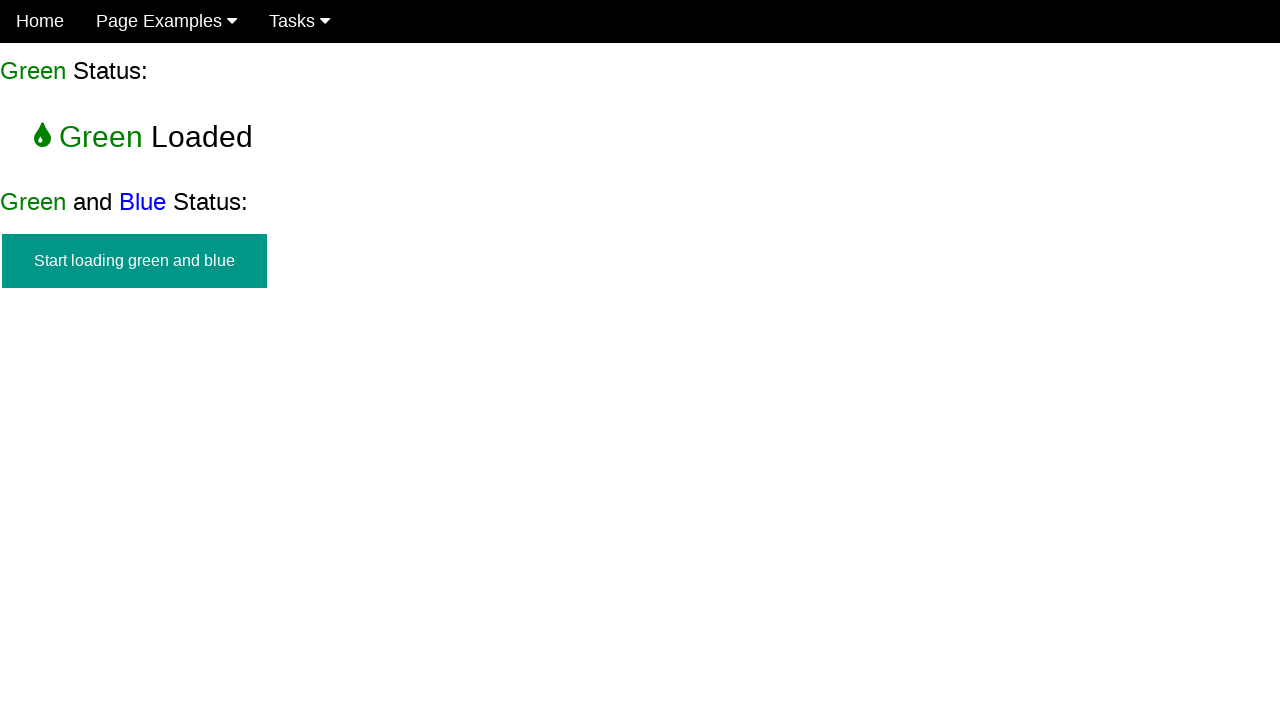